Tests filling password field using relative XPath selector

Starting URL: https://adactinhotelapp.com/

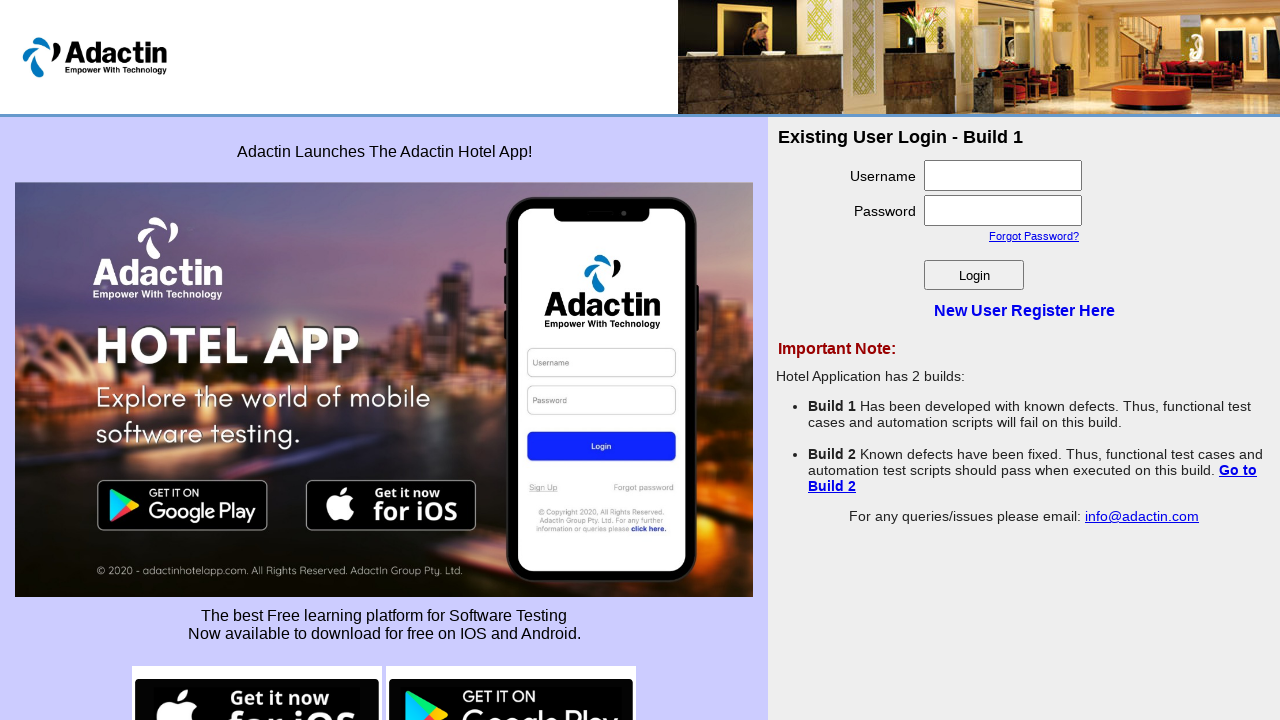

Navigated to Adactin Hotel App login page
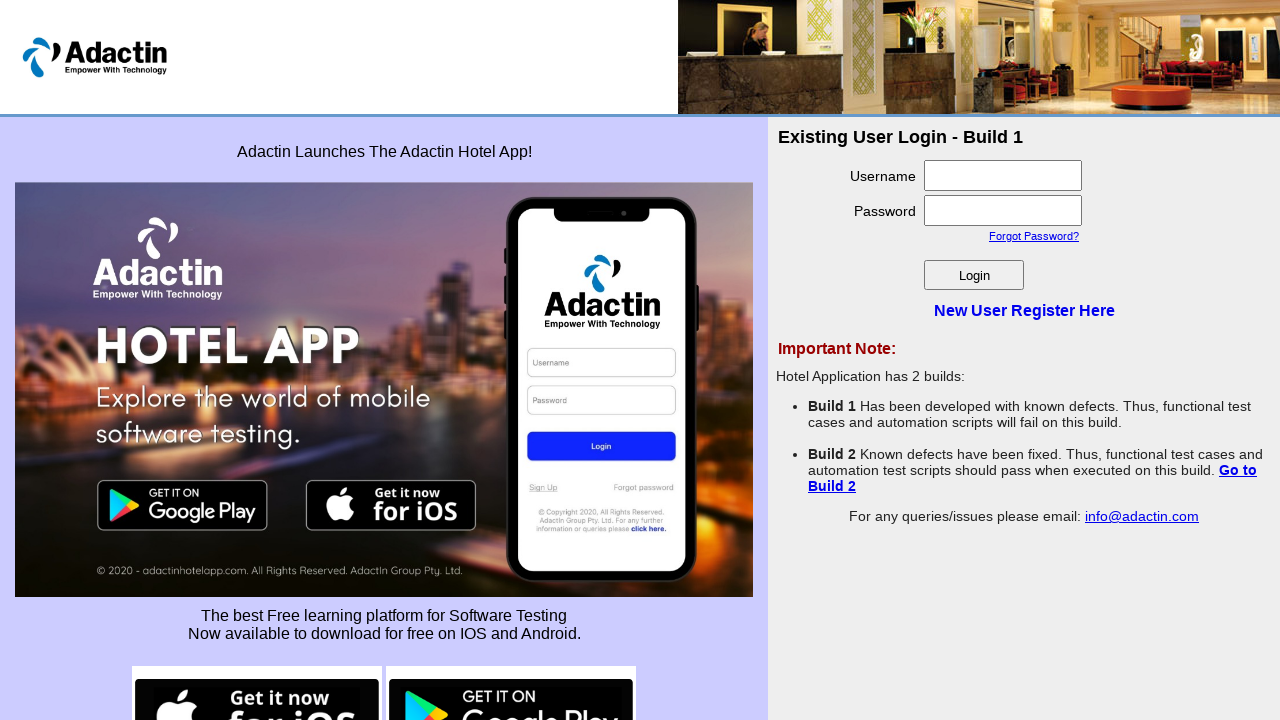

Filled password field using relative XPath selector on //tr[3]//td[2]//input[1]
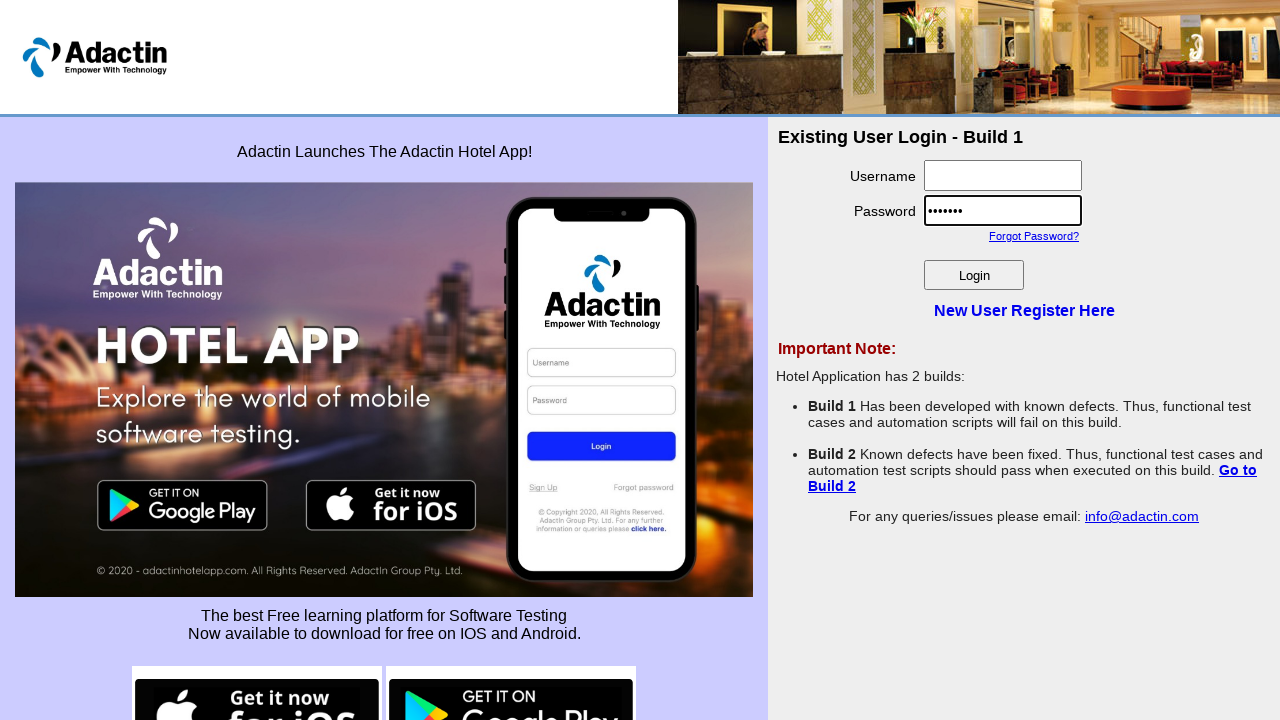

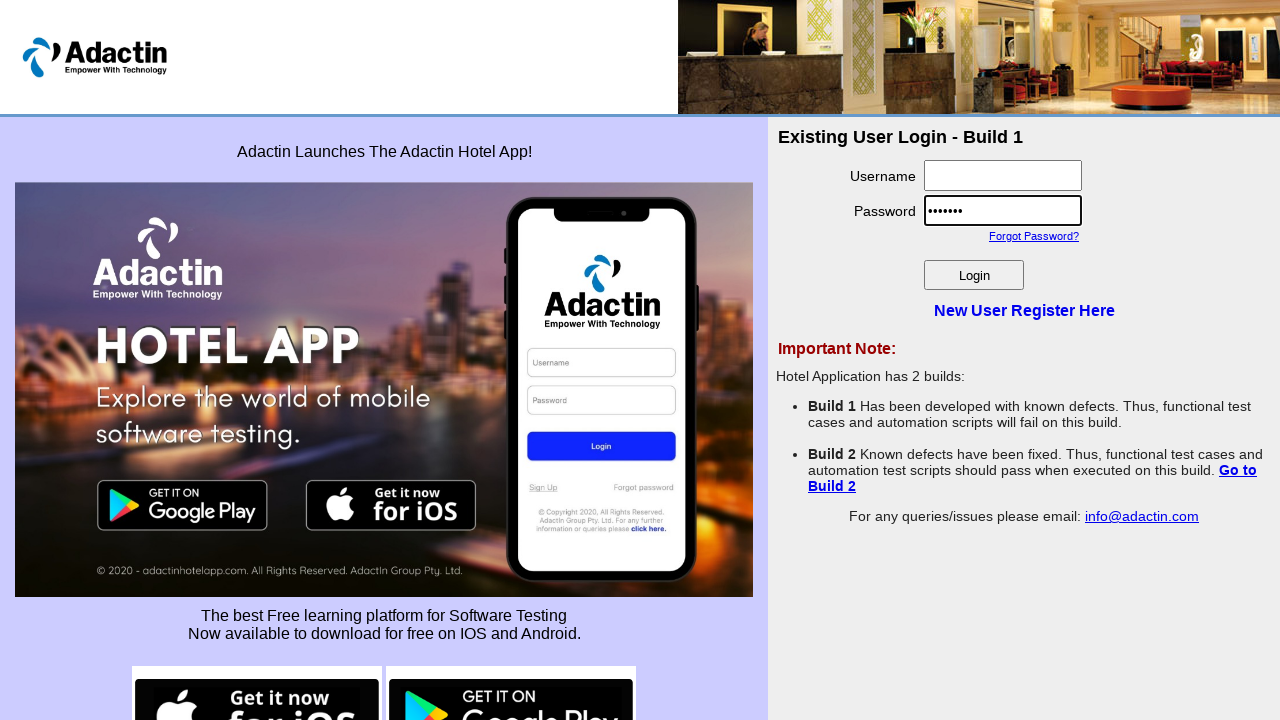